Verifies that the "Log In" button on the NextBaseCRM login page has the expected text value by checking its value attribute

Starting URL: https://login1.nextbasecrm.com/

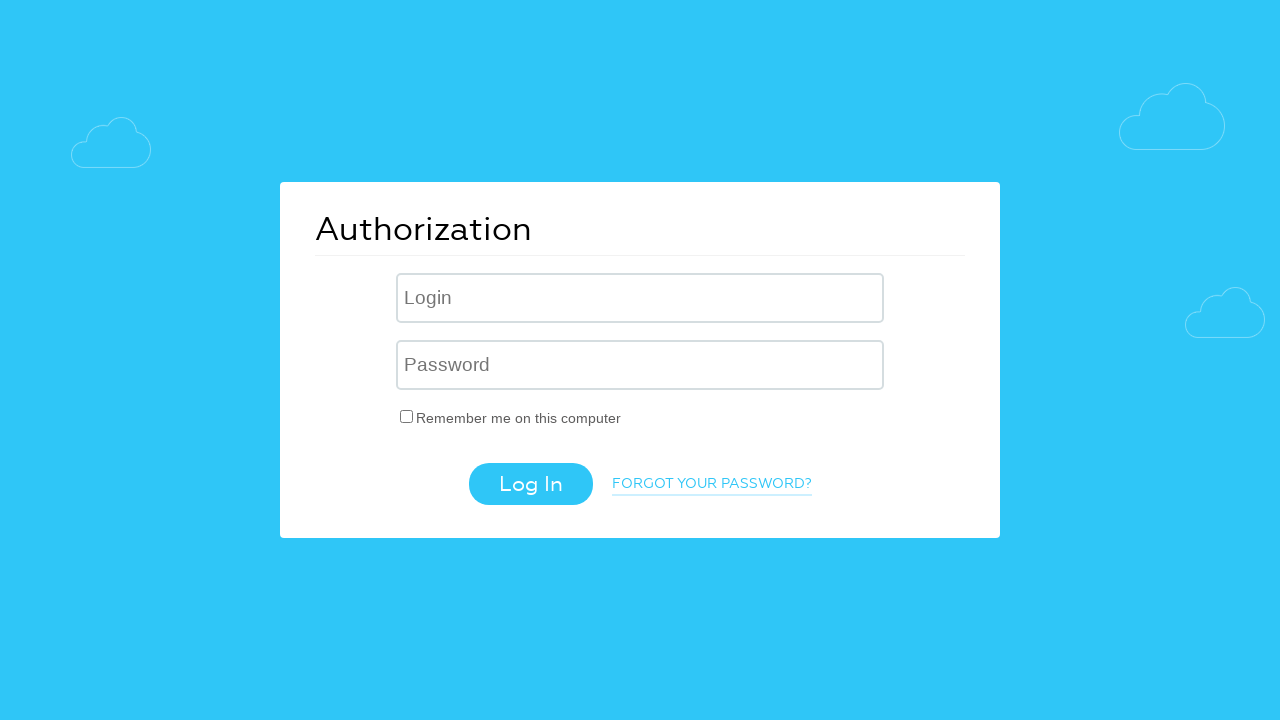

Located the Log In button using CSS selector input[value='Log In']
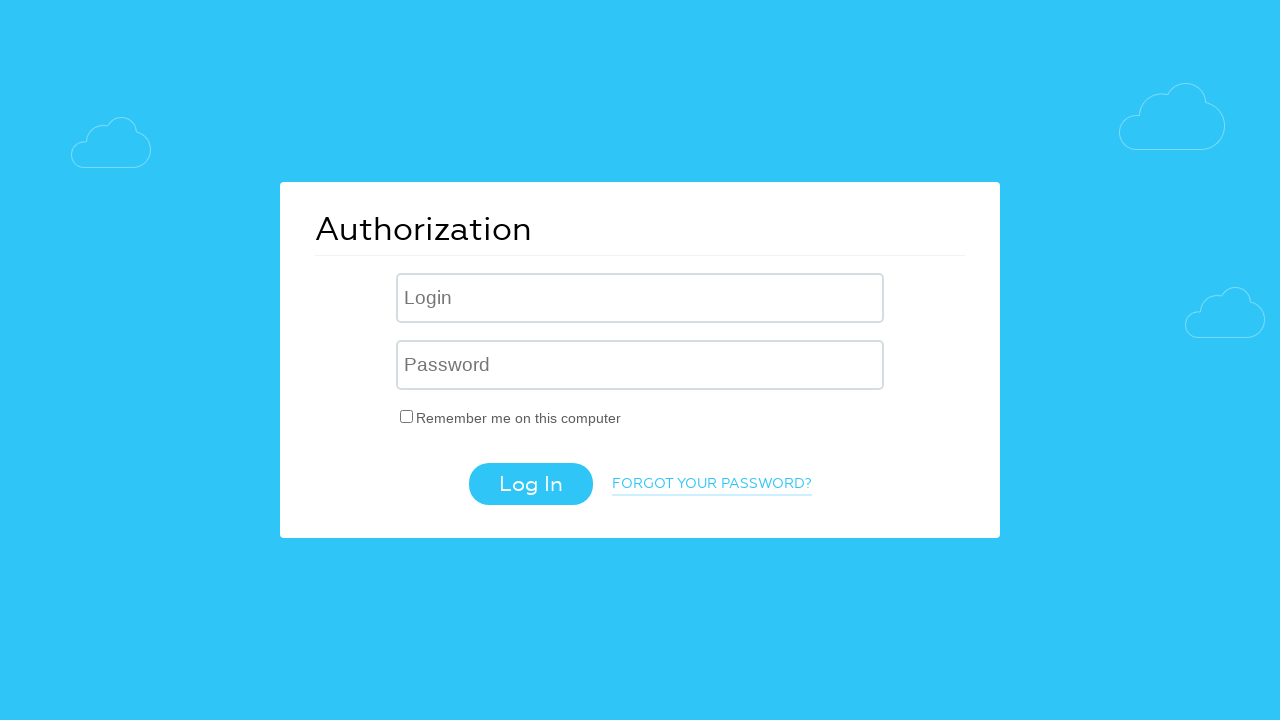

Retrieved the value attribute from the Log In button
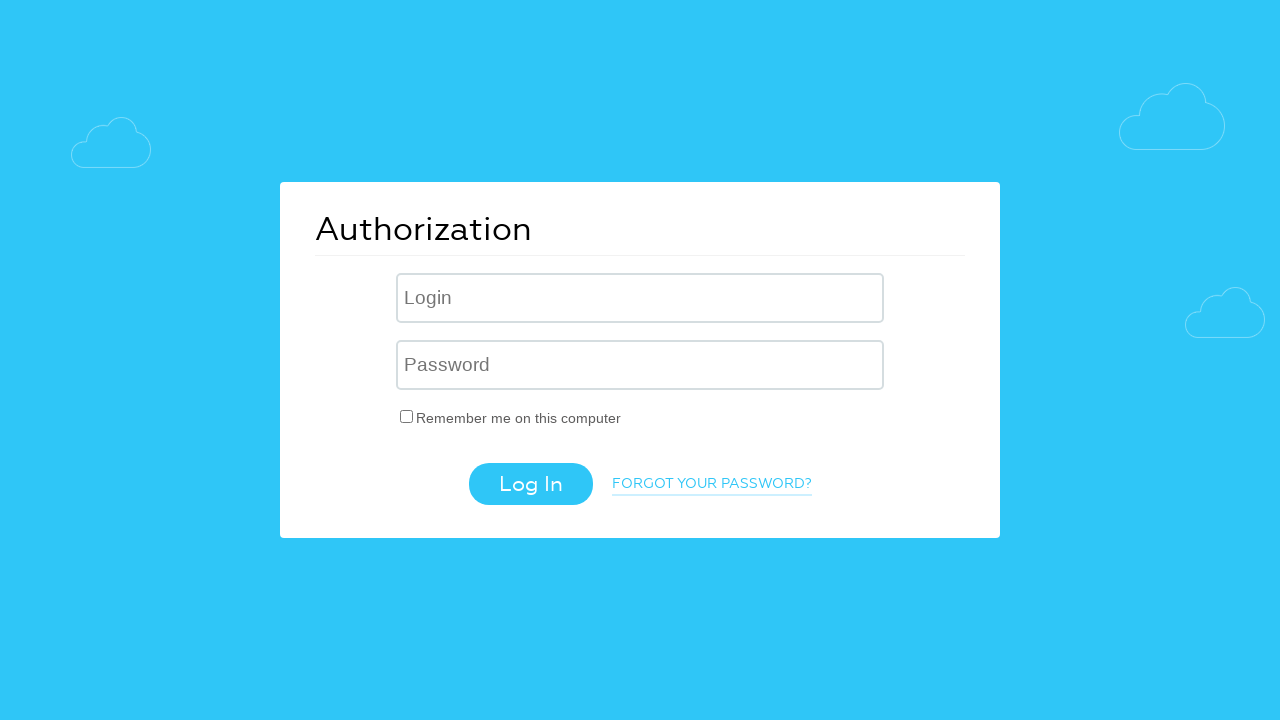

Verified Log In button has expected text value: 'Log In'
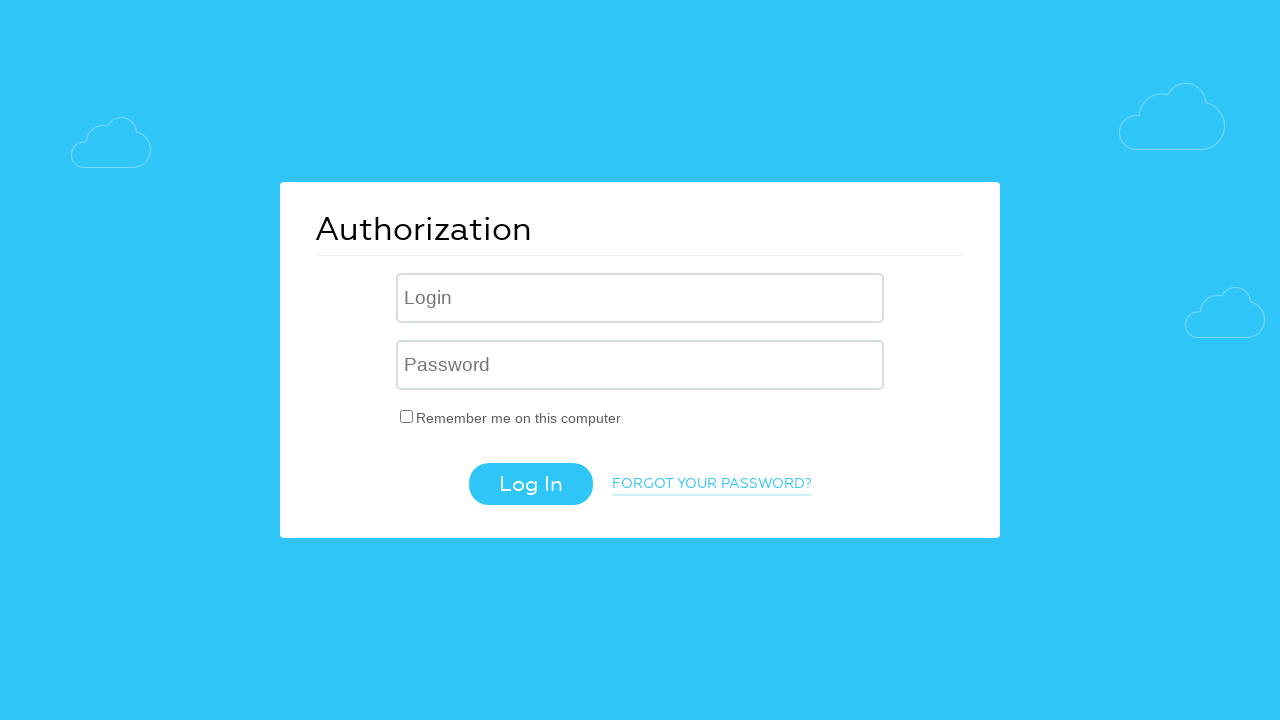

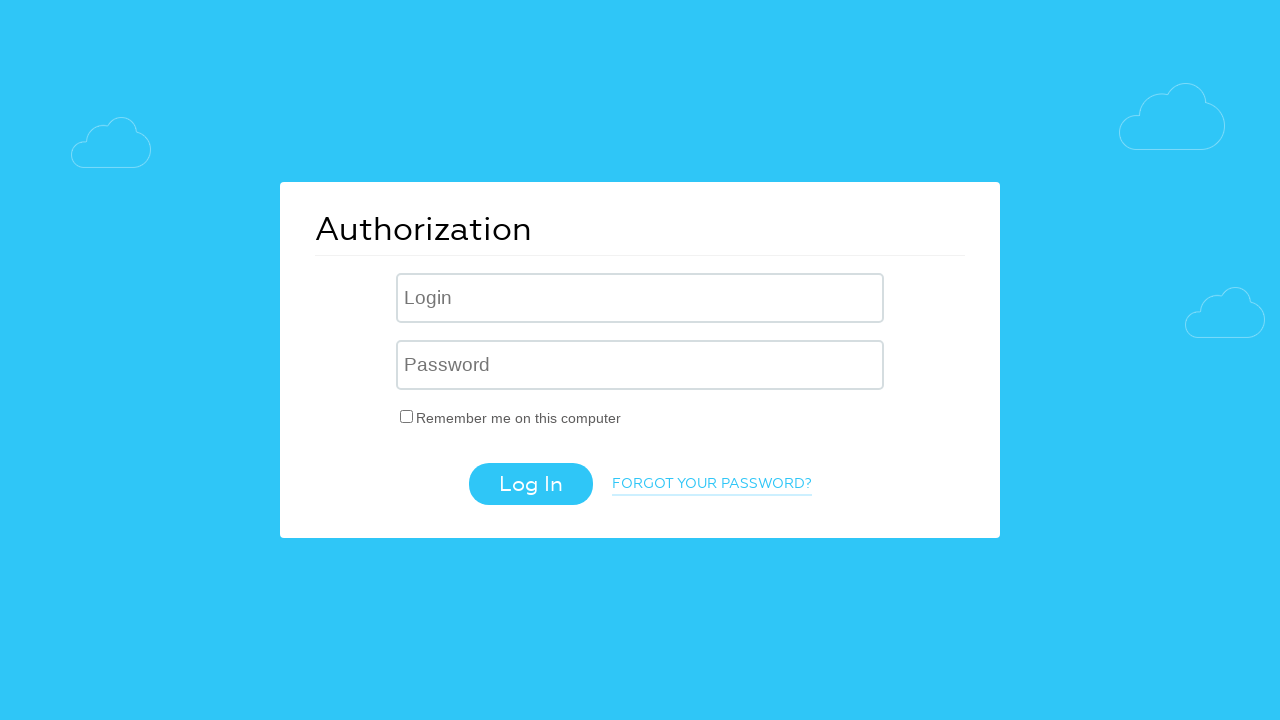